Tests double-click functionality by navigating to a sample testing site and performing a double-click action on a button element.

Starting URL: http://artoftesting.com/sampleSiteForSelenium.html

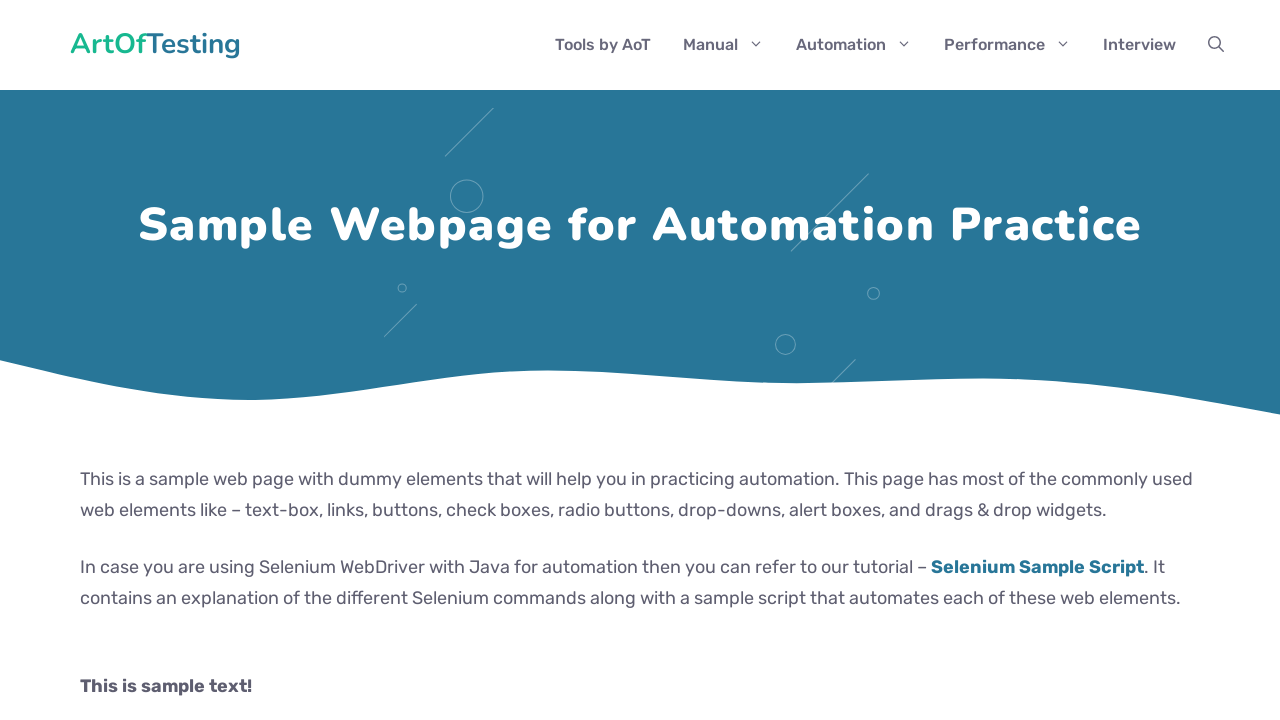

Navigated to sample testing site
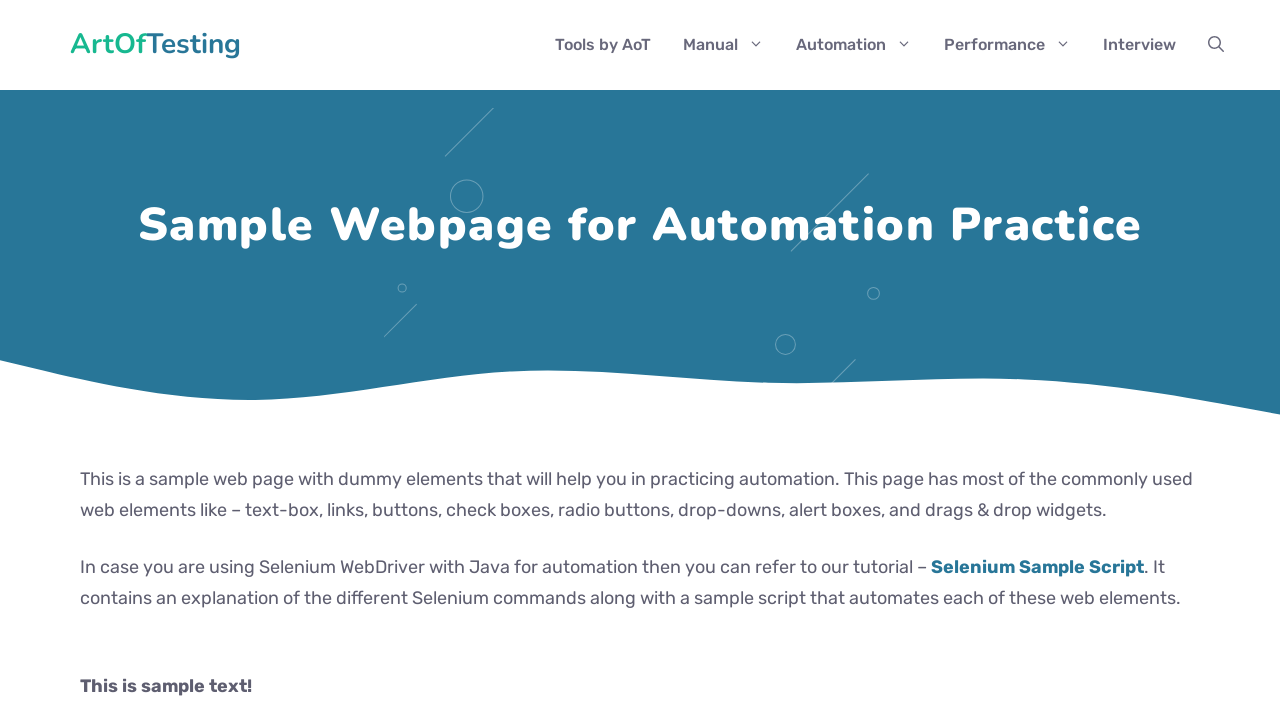

Double-click button element is visible and ready
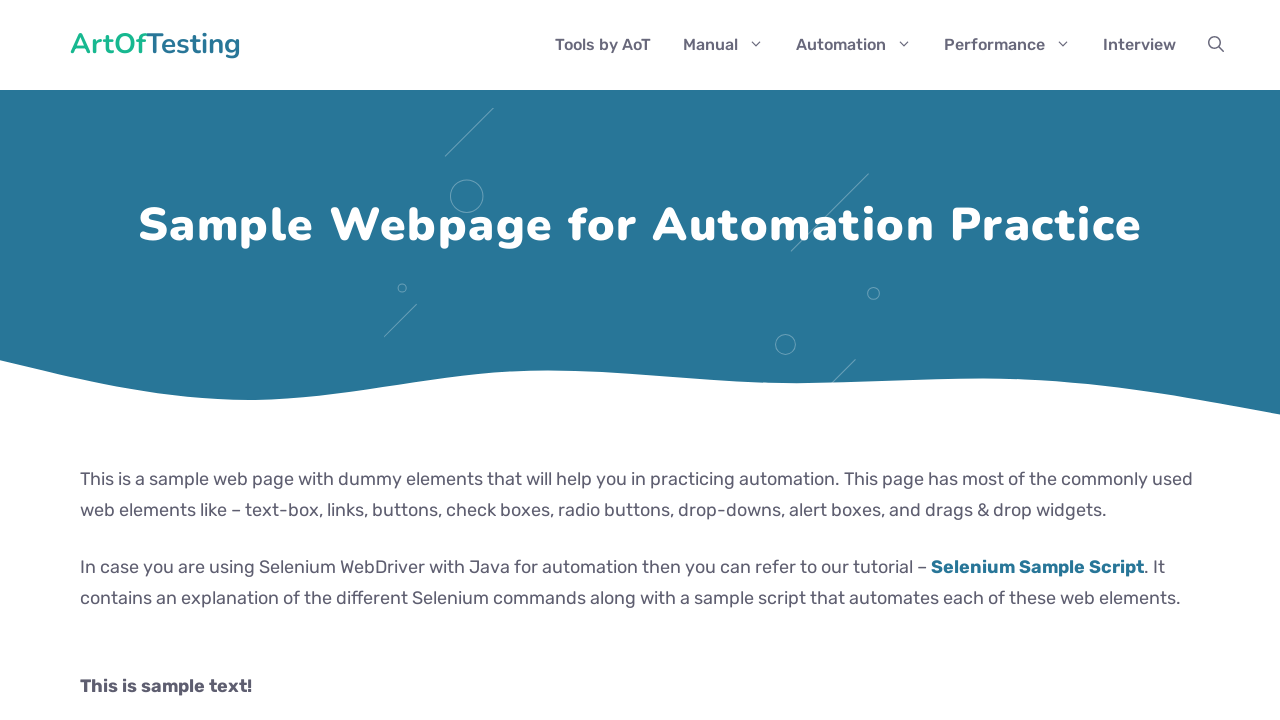

Performed double-click action on the button at (242, 361) on #dblClkBtn
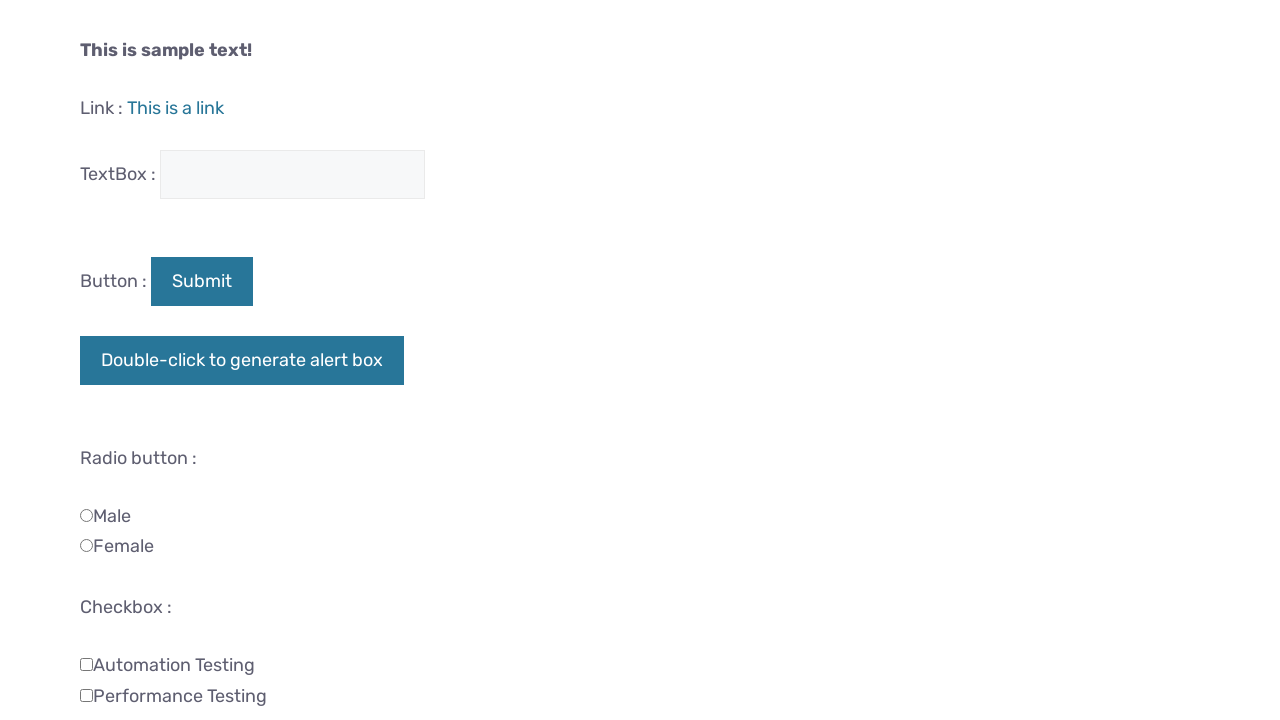

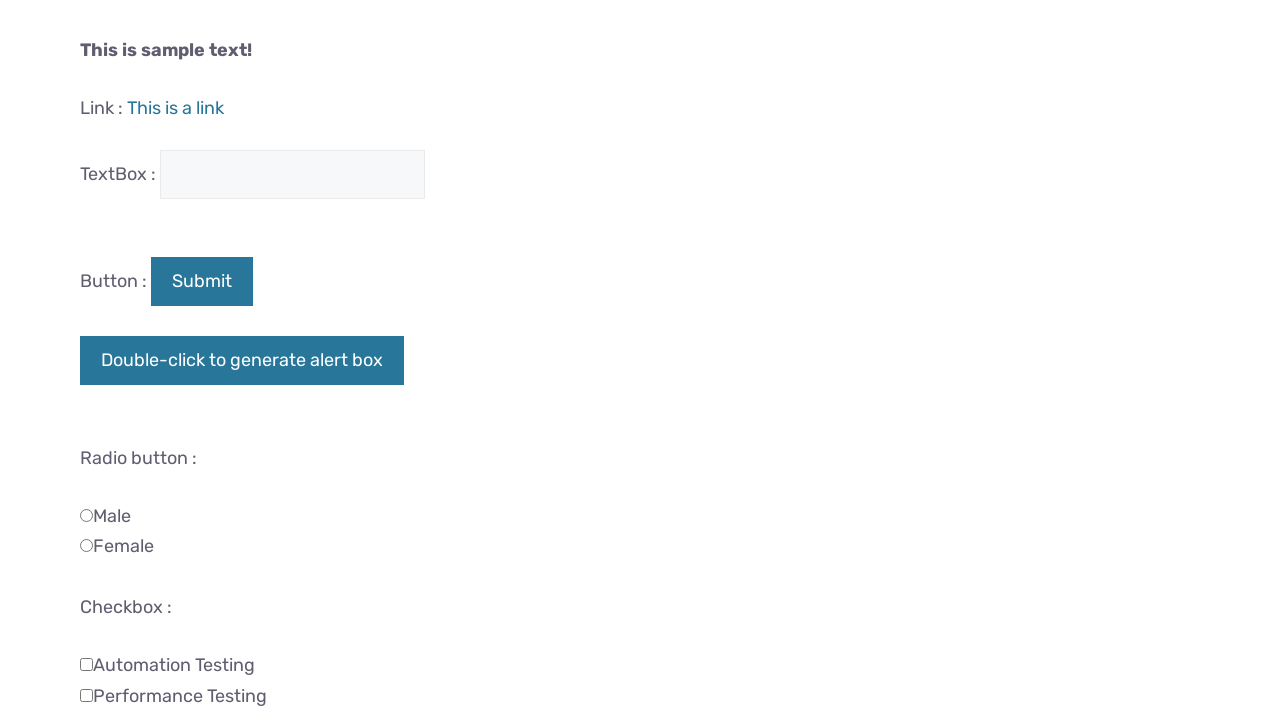